Tests a wait/verify interaction by clicking a verify button and checking that a success message is displayed

Starting URL: http://suninjuly.github.io/wait1.html

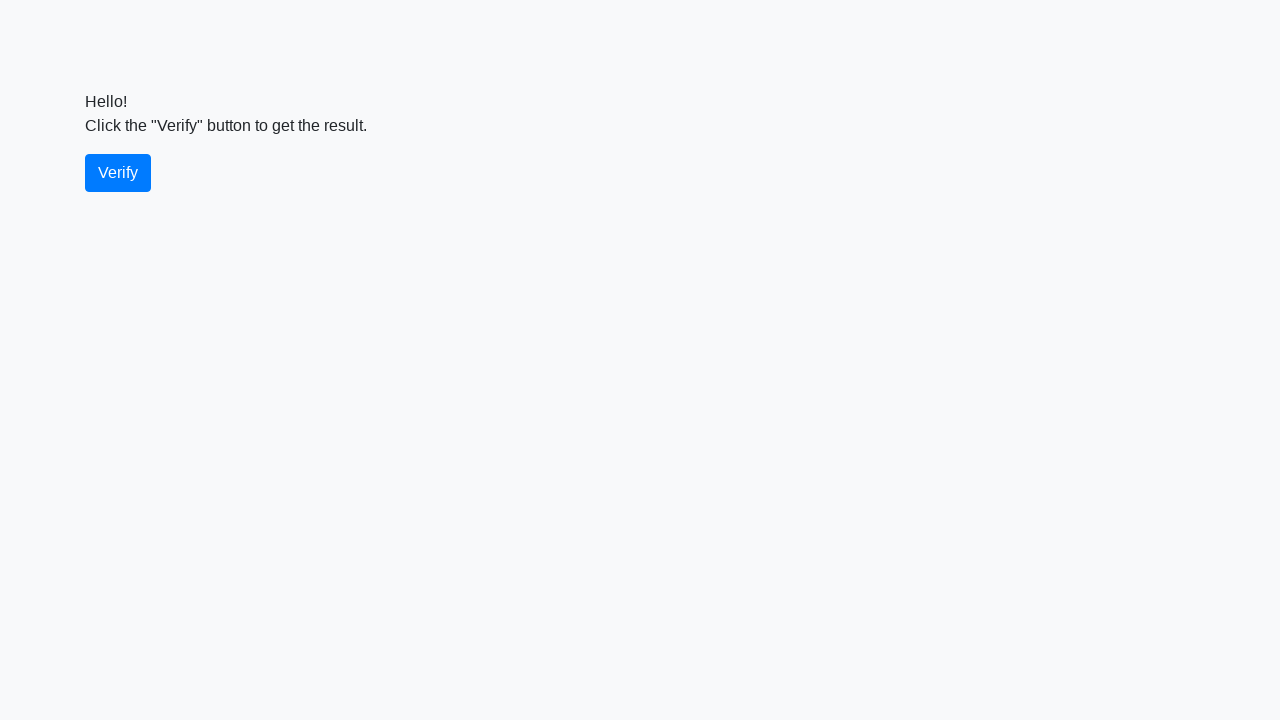

Clicked the verify button at (118, 173) on #verify
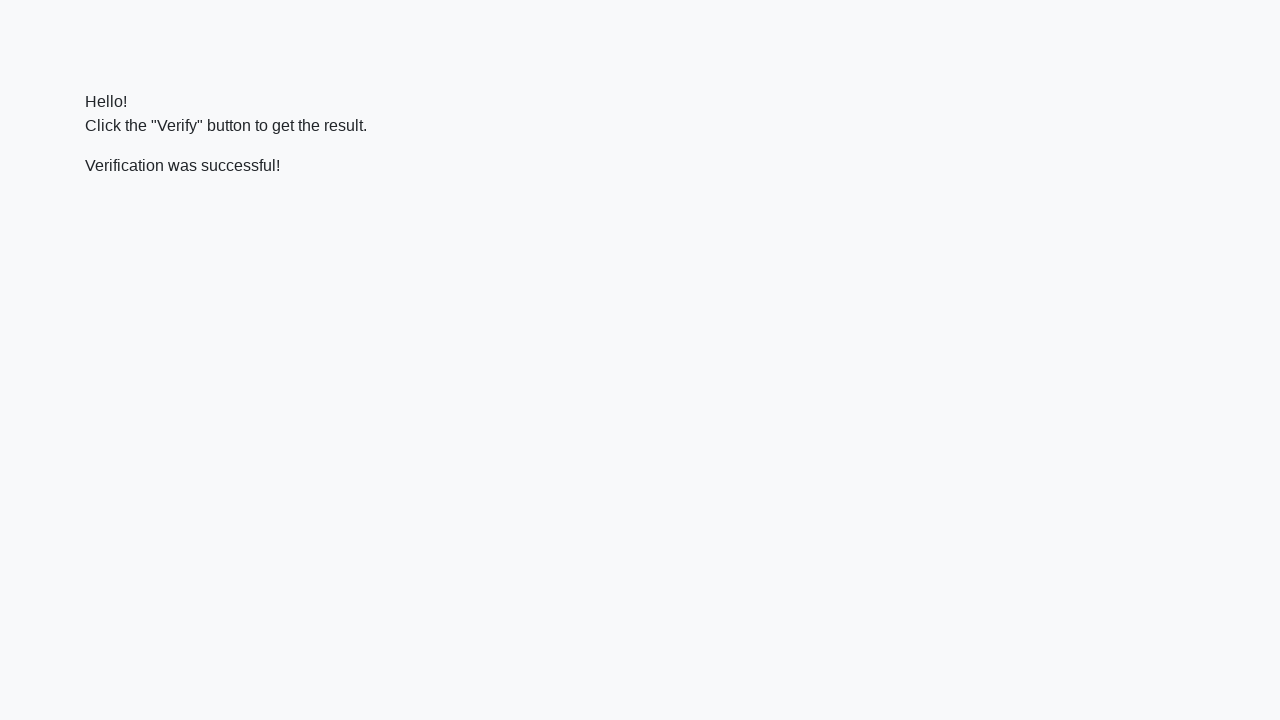

Success message appeared
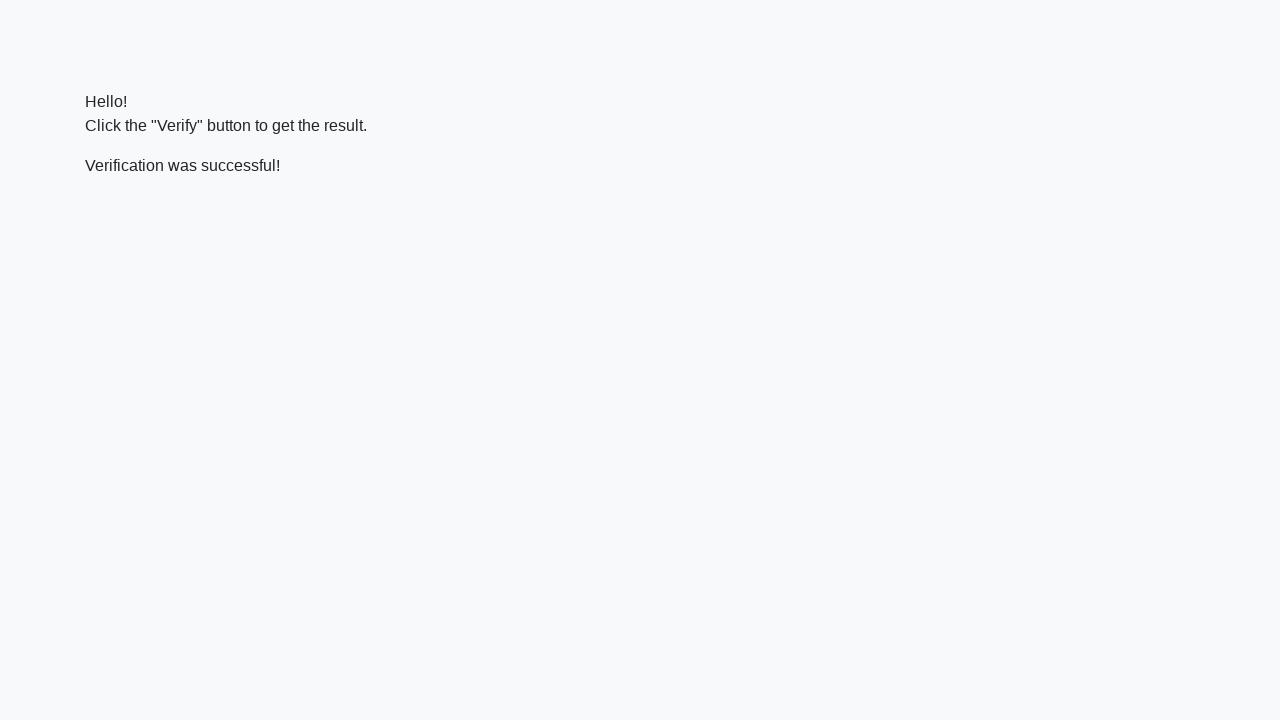

Verified success message contains 'successful'
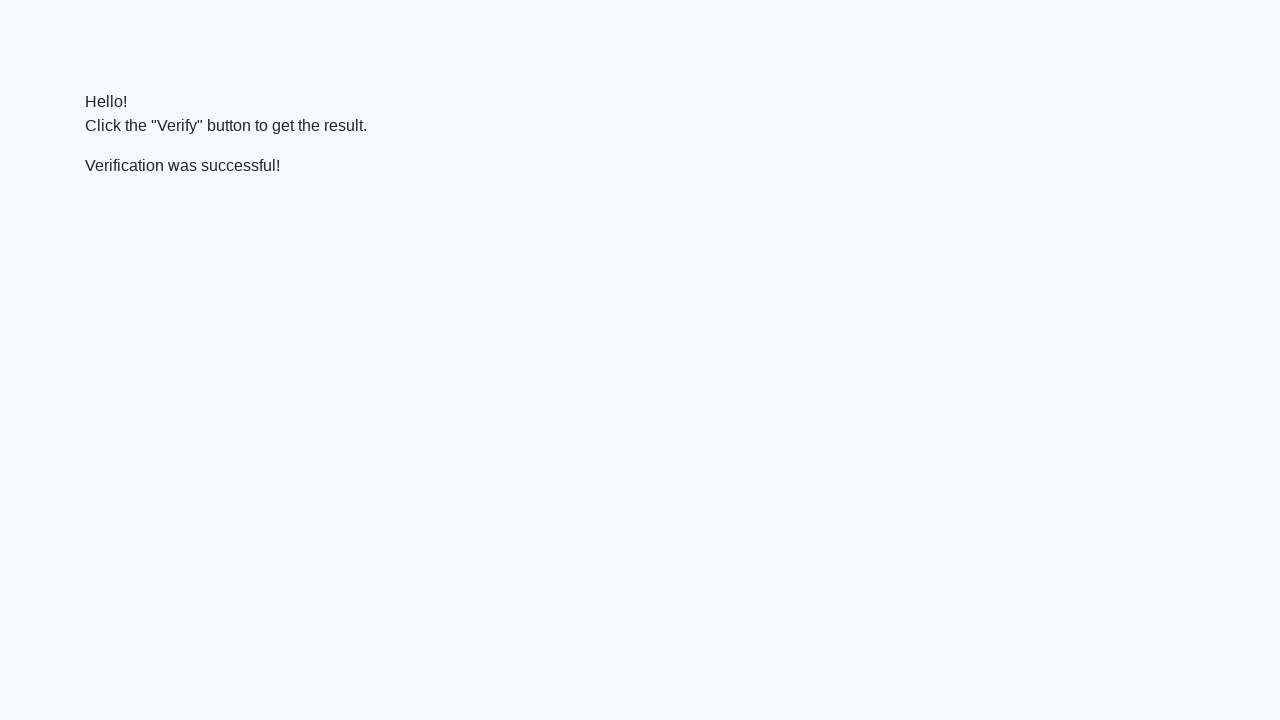

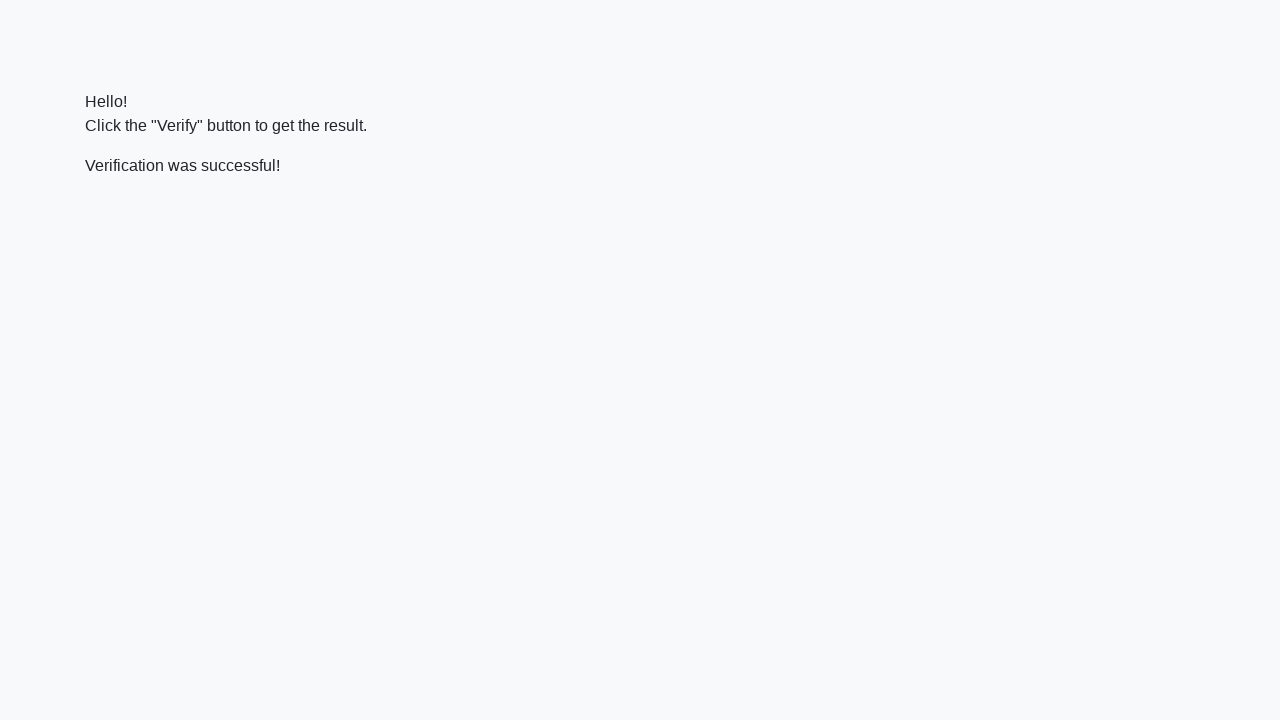